Tests radio button functionality by checking a radio button and verifying its state changes from unchecked to checked

Starting URL: https://www.mortgagecalculator.org

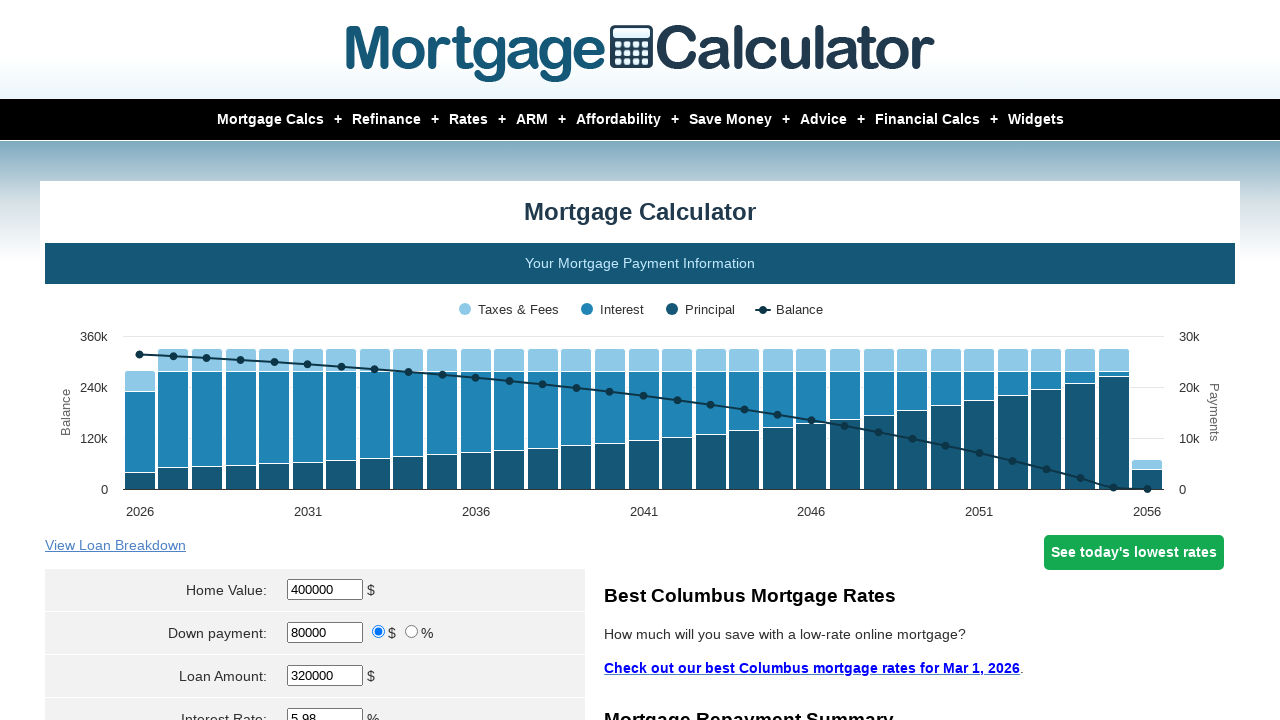

Located radio button with value 'percent'
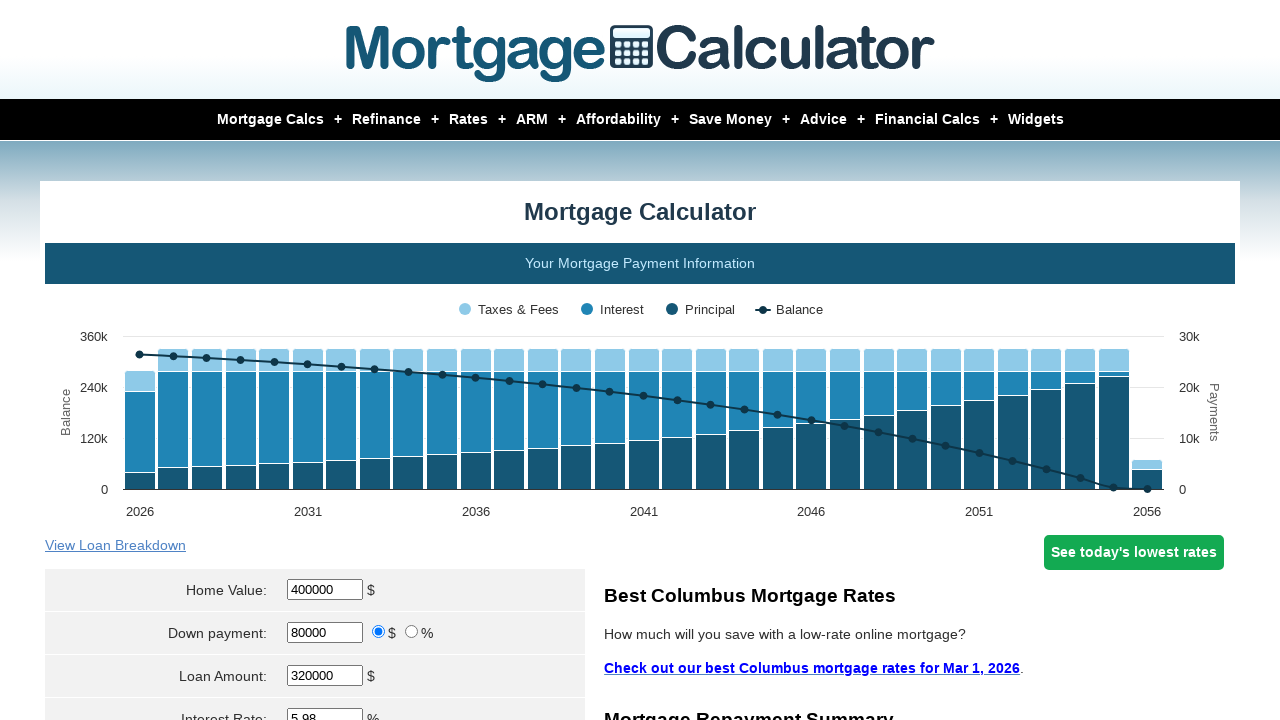

Verified radio button initial state is unchecked
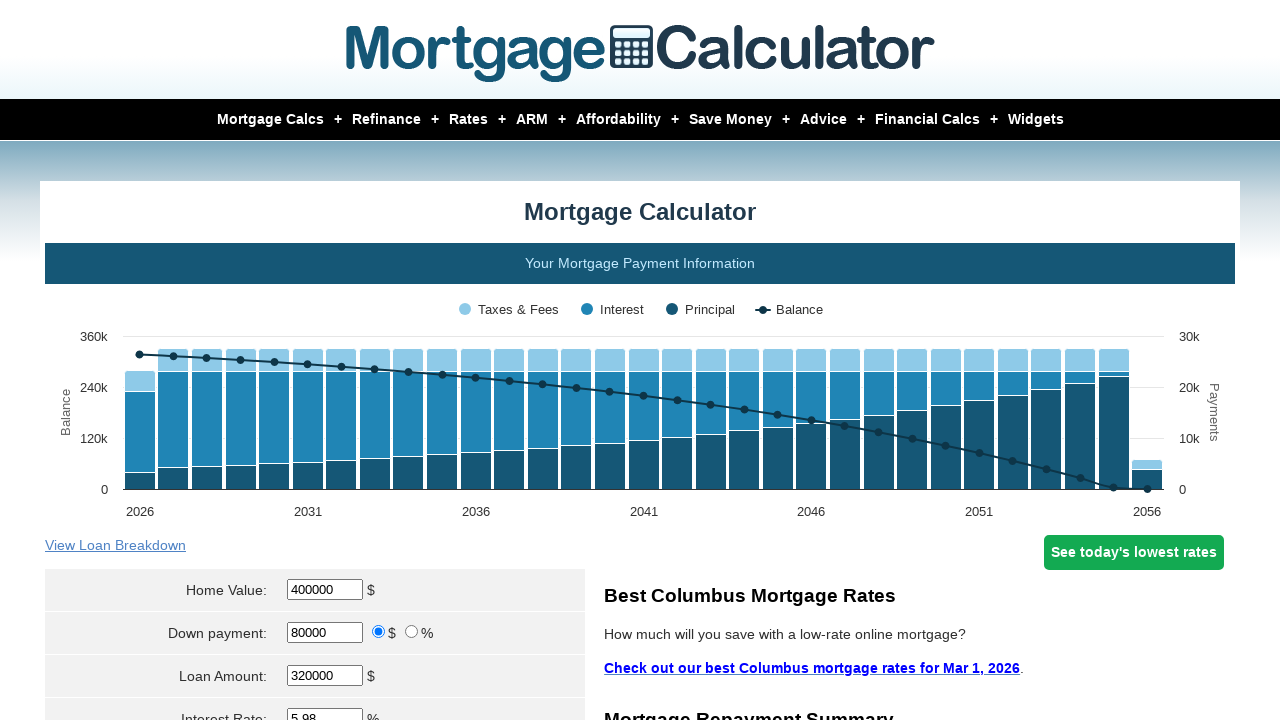

Assertion passed: radio button is unchecked
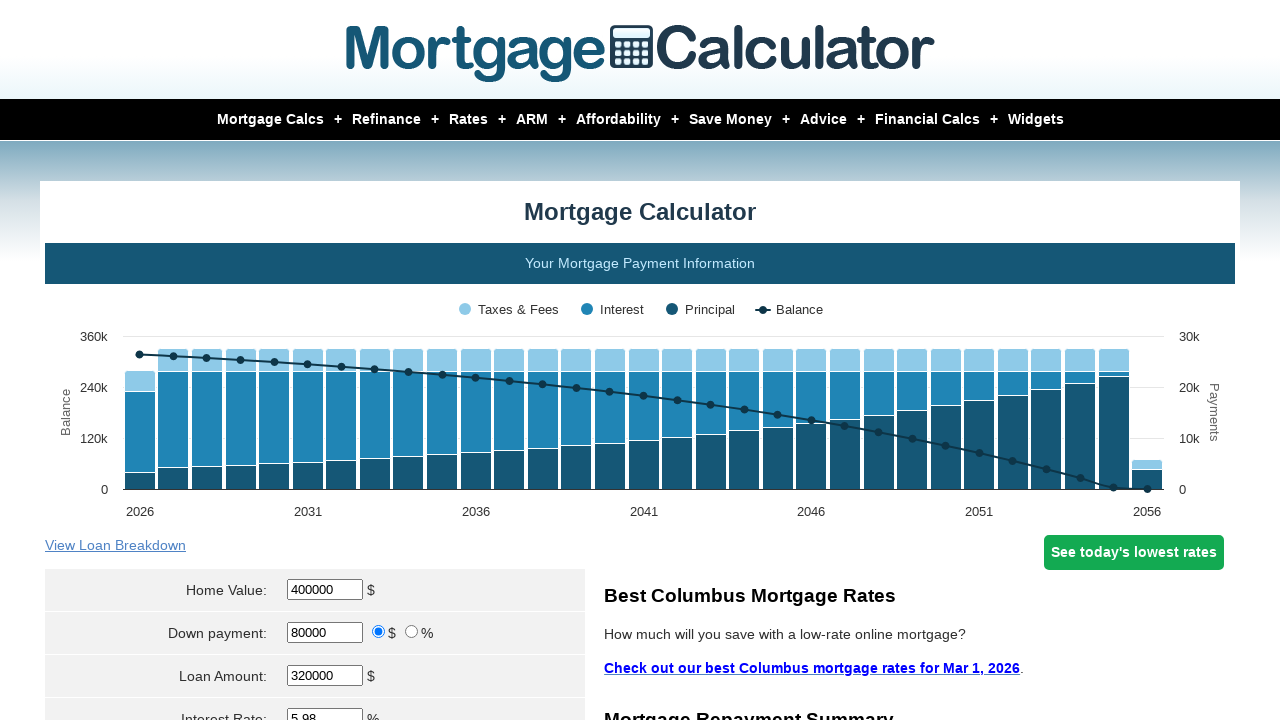

Checked the radio button at (412, 632) on input[value="percent"]
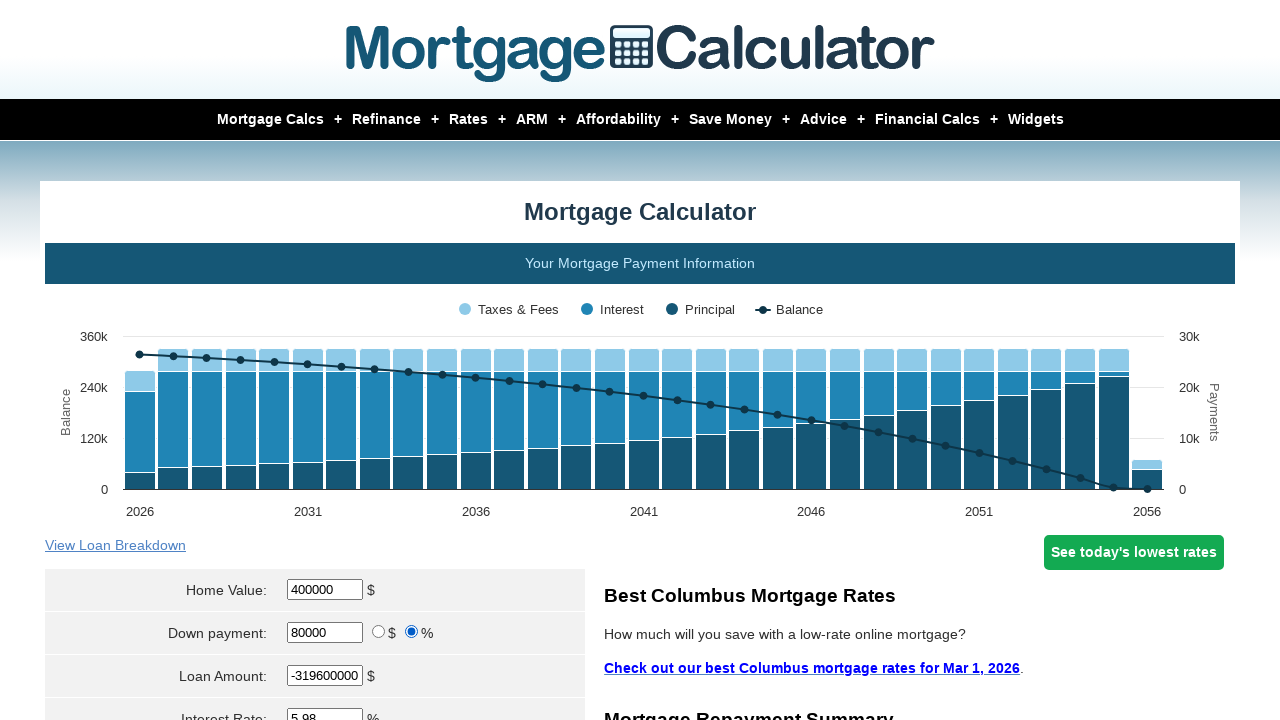

Verified radio button state is now checked
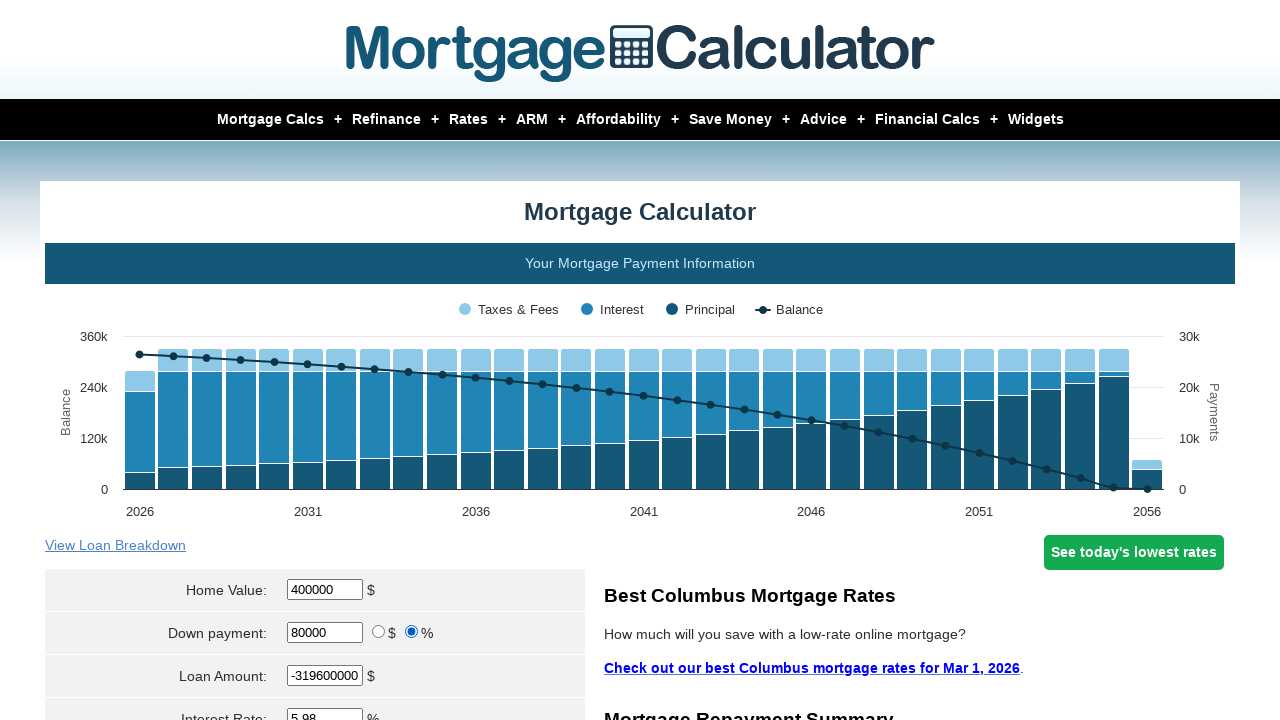

Assertion passed: radio button is checked
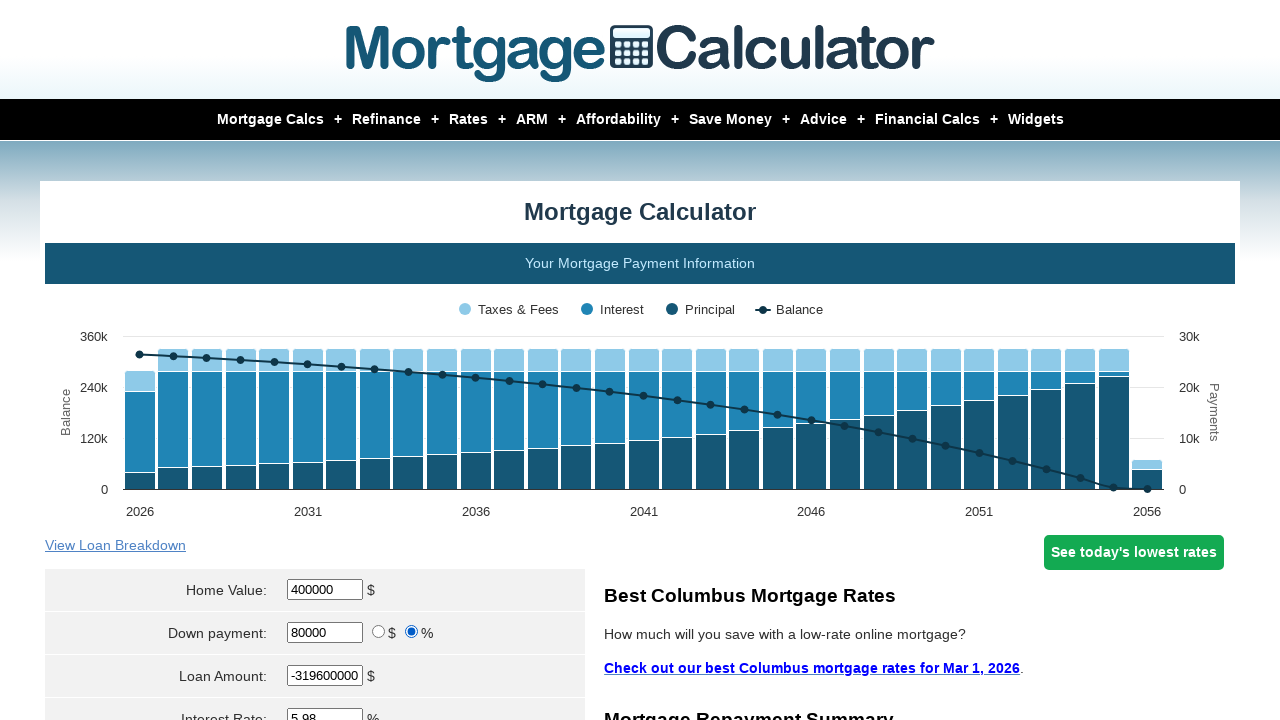

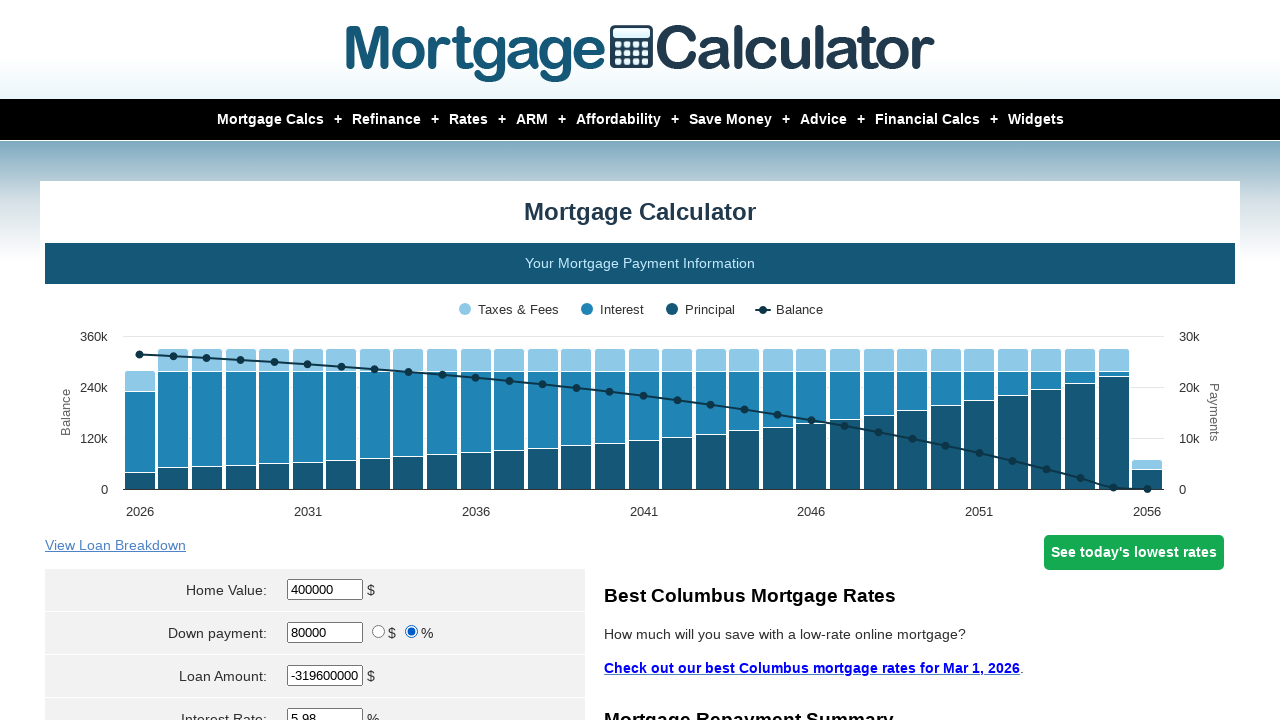